Fills out a demo request form by entering an email address and submitting the form

Starting URL: https://saucelabs.com/request-demo

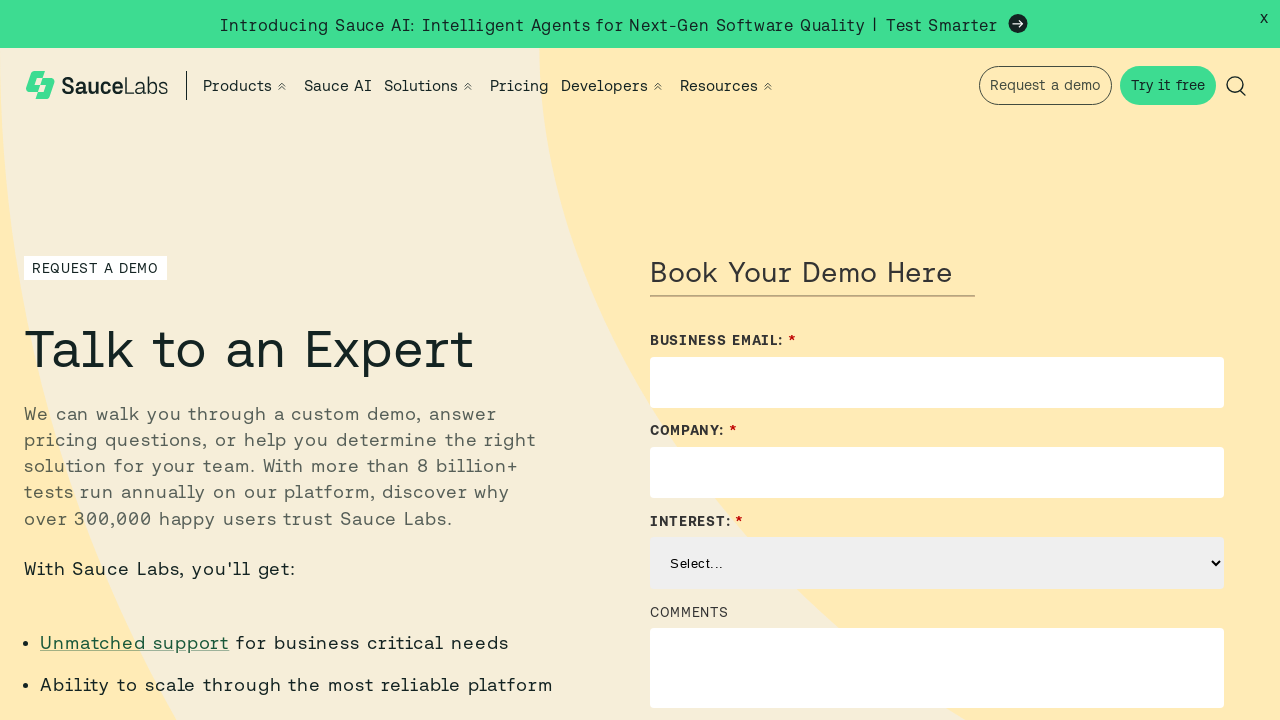

Waited for email field to become visible
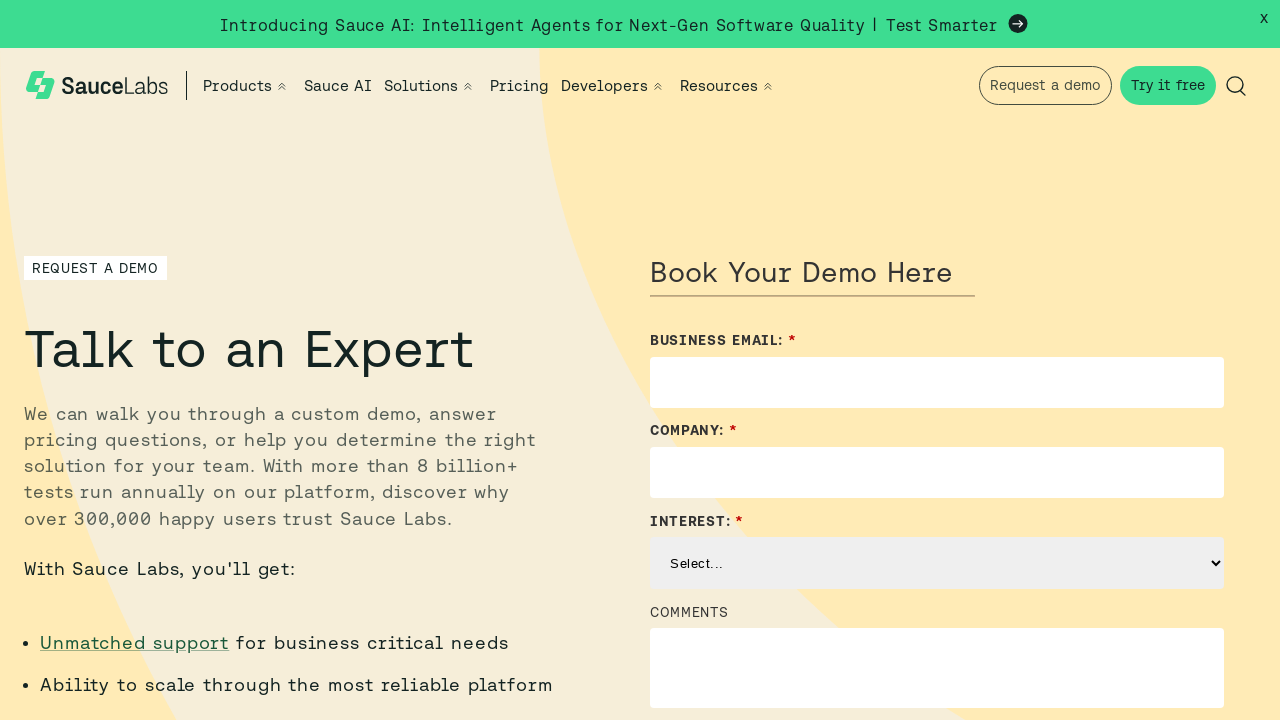

Filled email field with john.doe@example.com on #Email
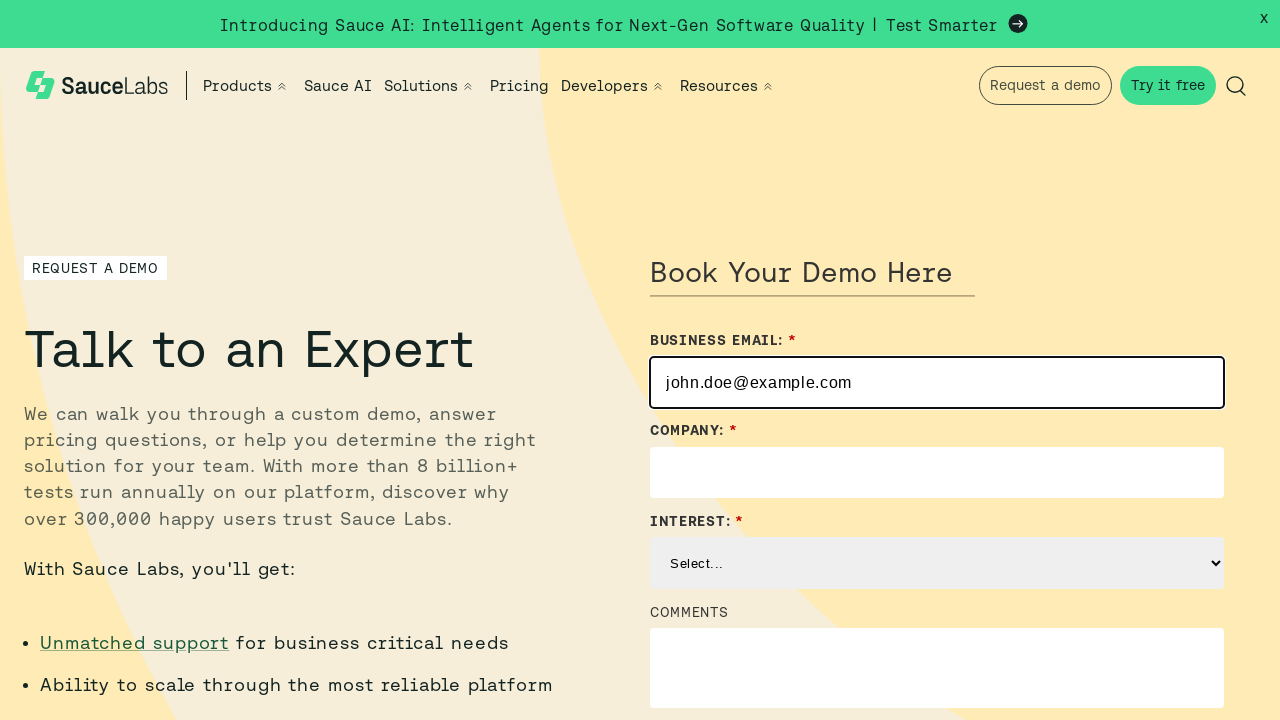

Waited for submit button to become visible
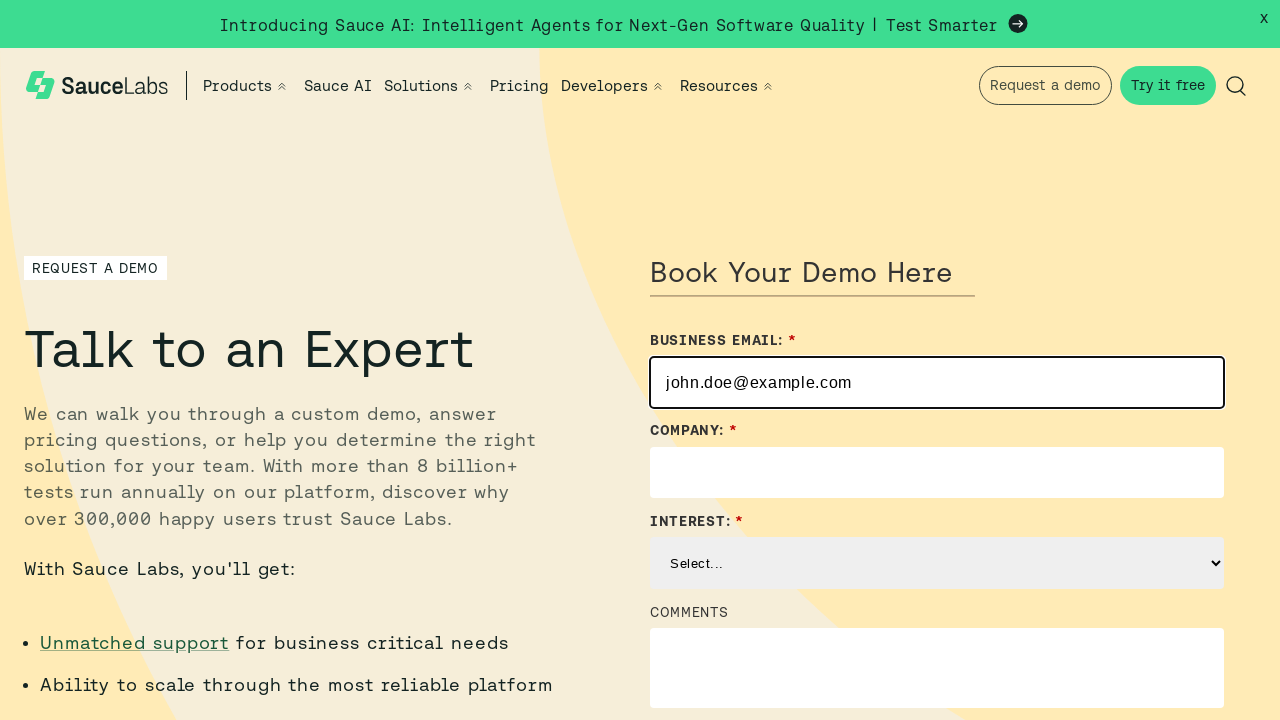

Clicked submit button to submit demo request form at (696, 360) on button[type='submit']
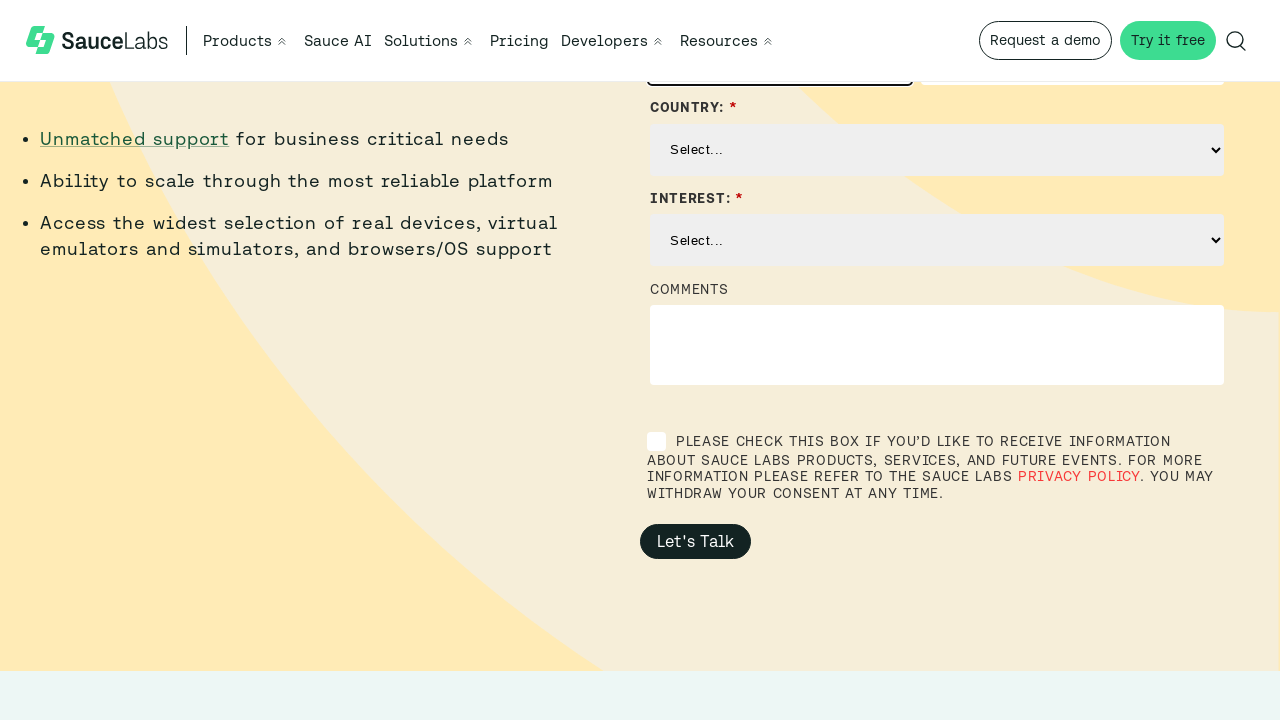

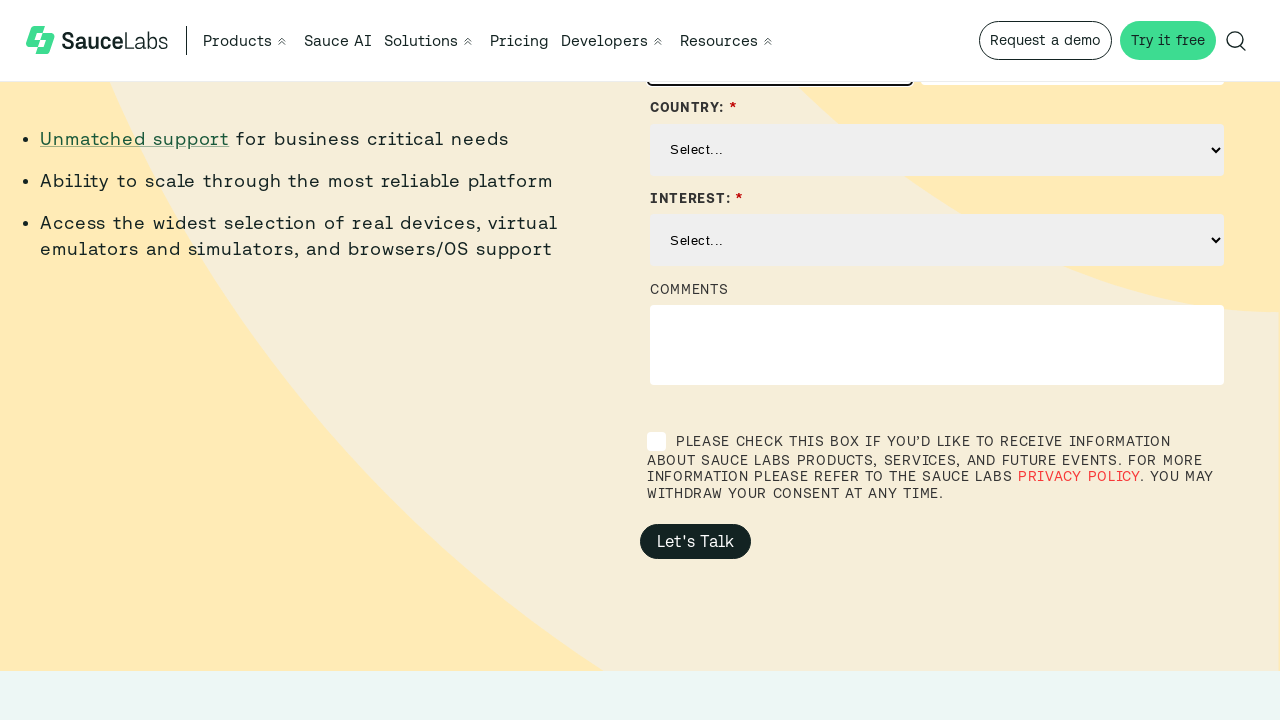